Tests a web form by entering text into a text box and clicking the submit button, then verifying the confirmation message

Starting URL: https://www.selenium.dev/selenium/web/web-form.html

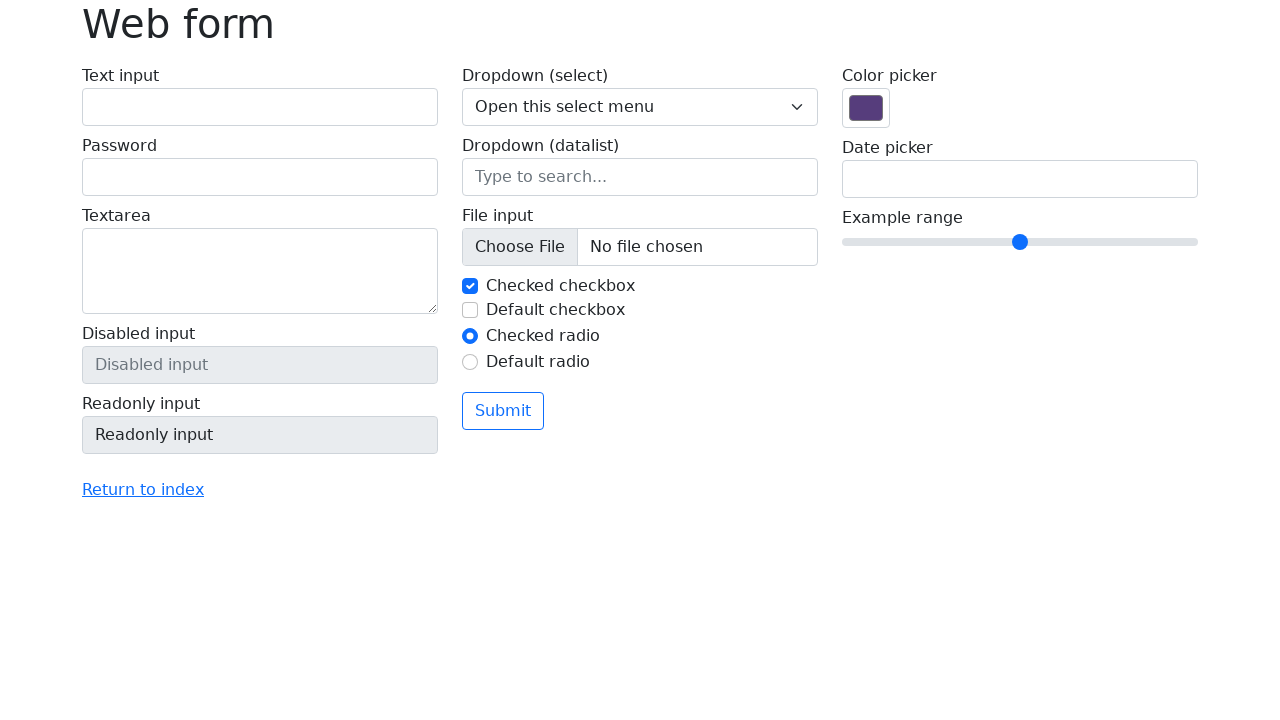

Filled text box with 'Selenium' on input[name='my-text']
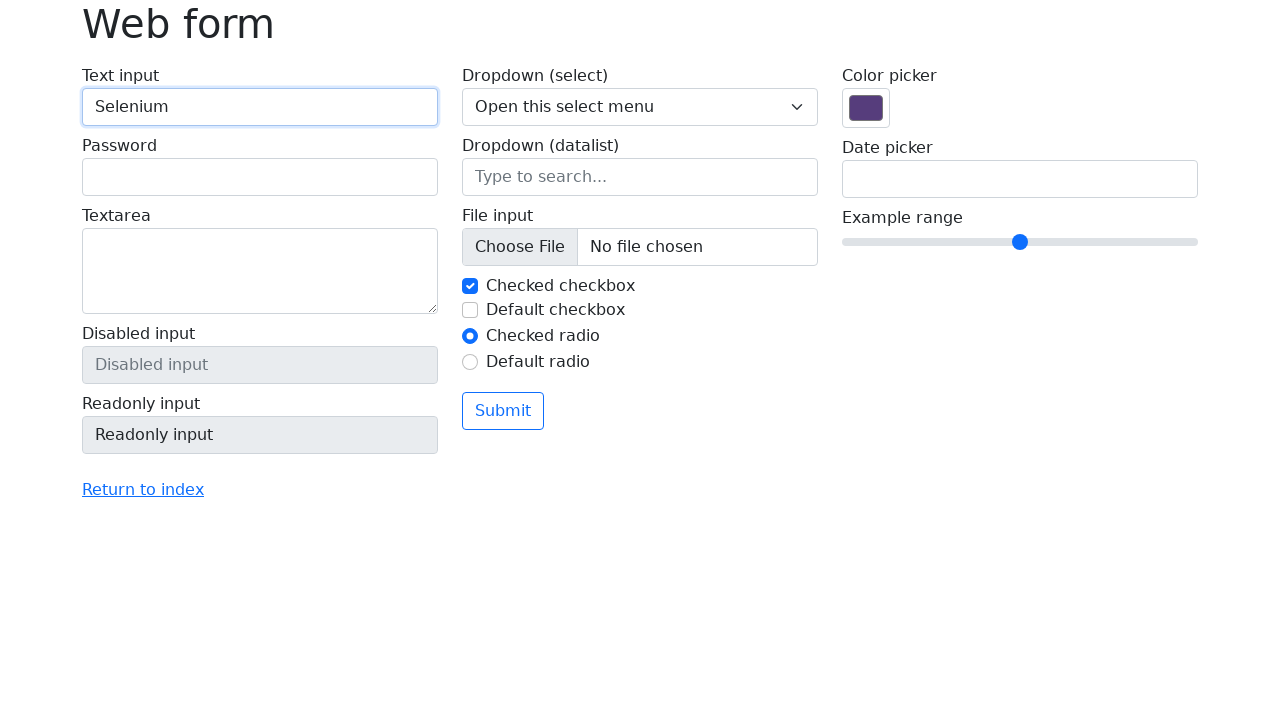

Clicked submit button at (503, 411) on button
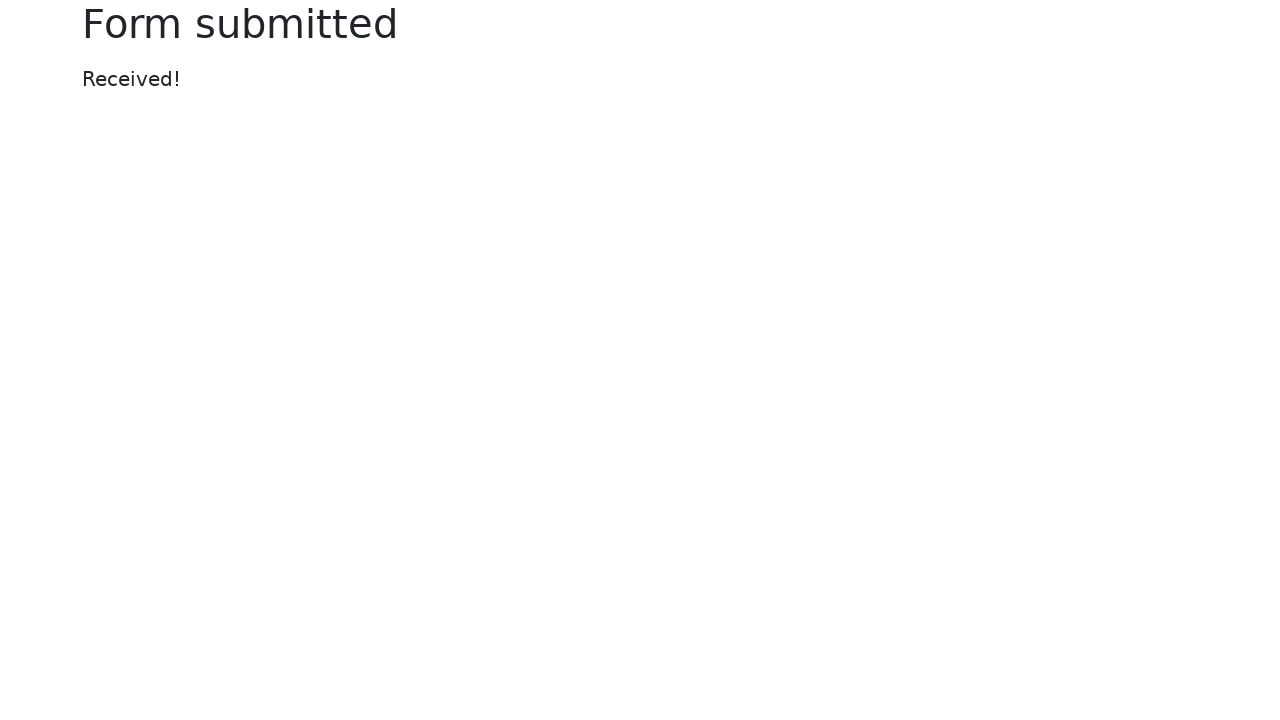

Confirmation message appeared
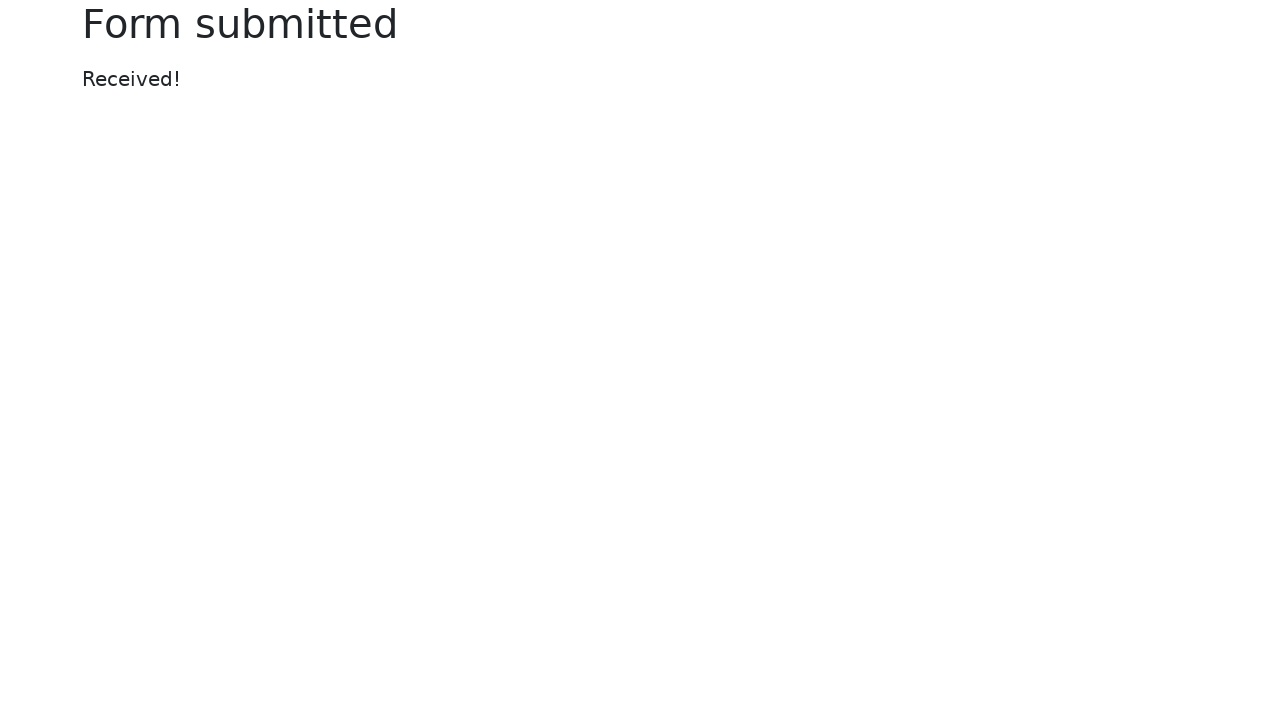

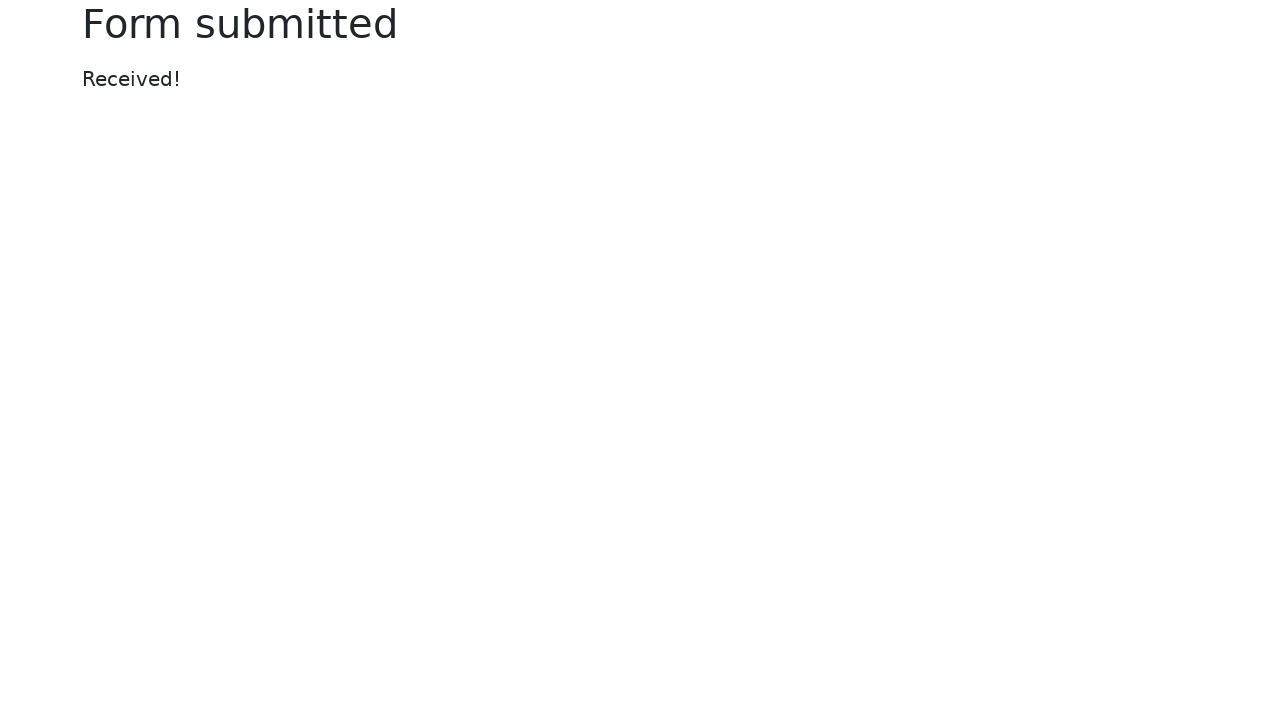